Tests double-click, right-click, and single-click actions on buttons and verifies the response messages

Starting URL: https://demoqa.com/buttons

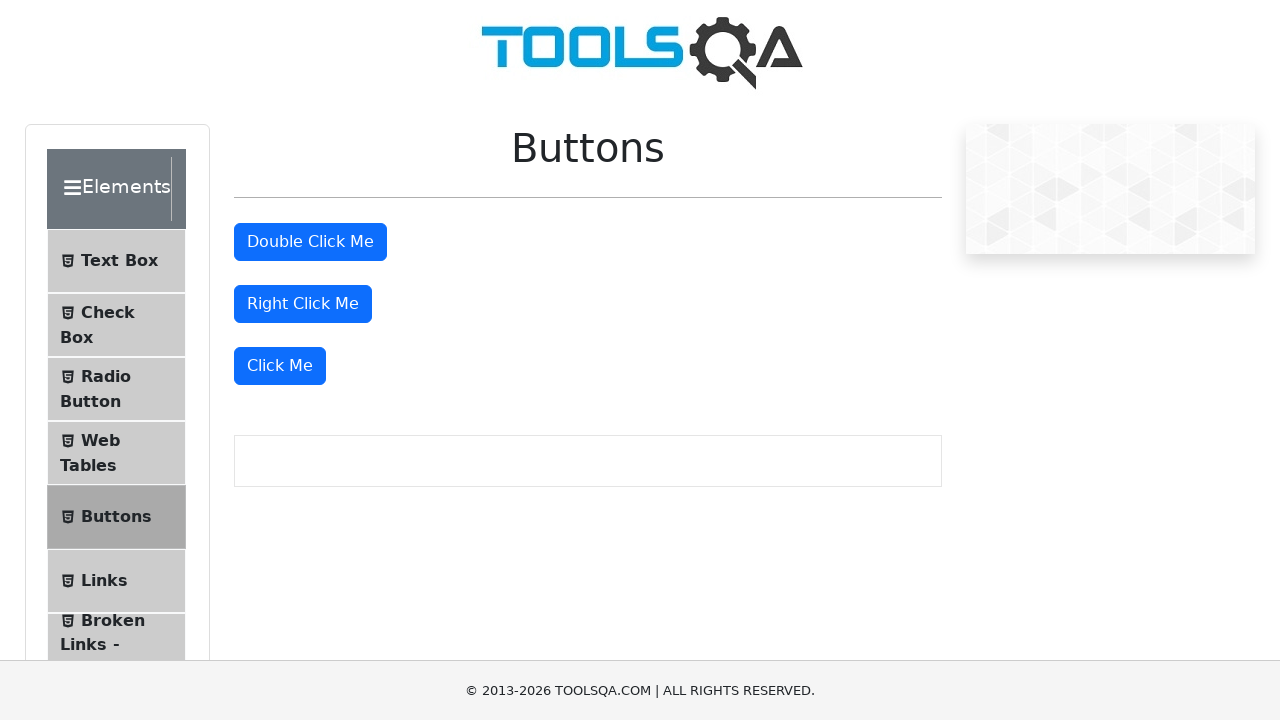

Double-clicked the double-click button at (310, 242) on [type=button] >> nth=1
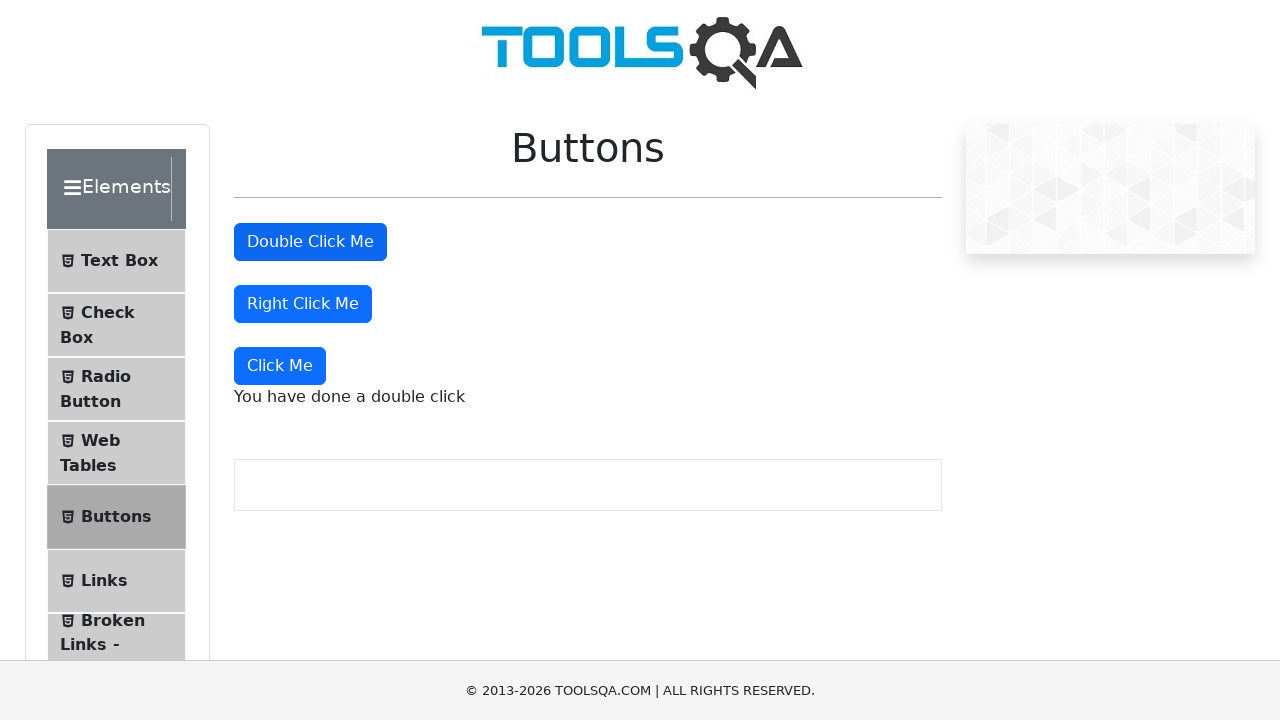

Right-clicked the right-click button at (303, 304) on [type=button] >> nth=2
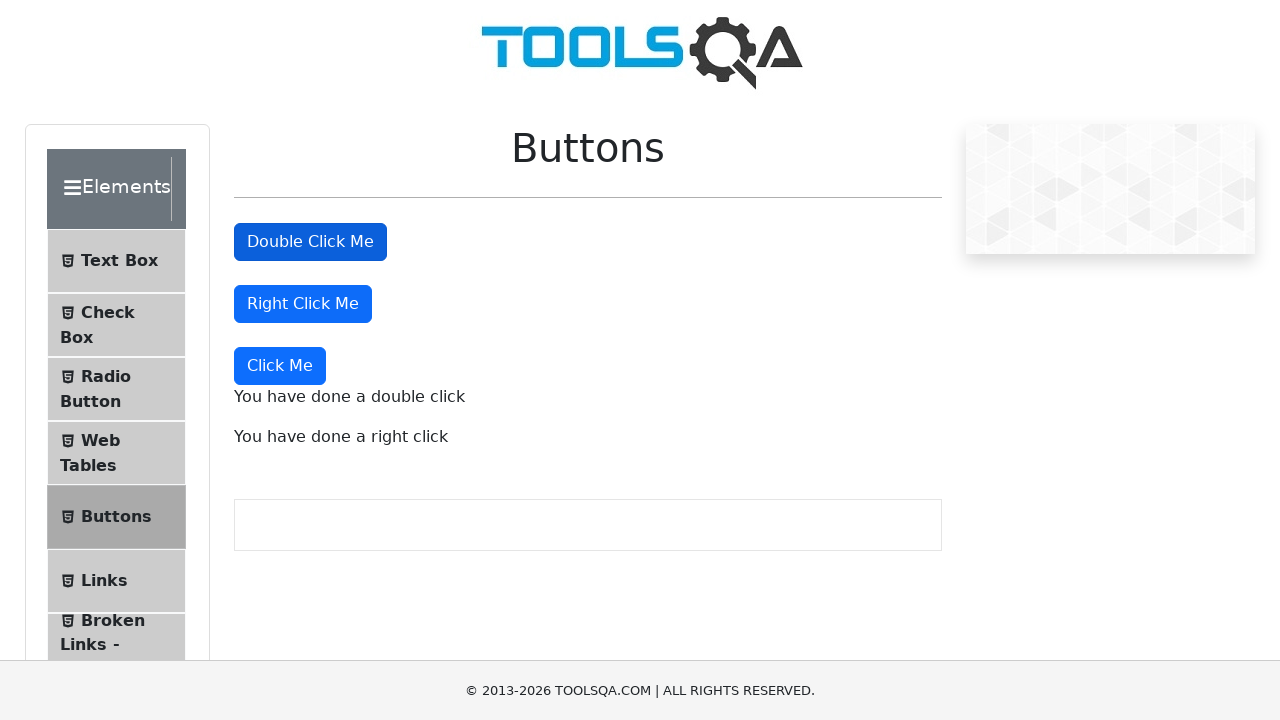

Single-clicked the click me button at (280, 366) on [type=button] >> nth=3
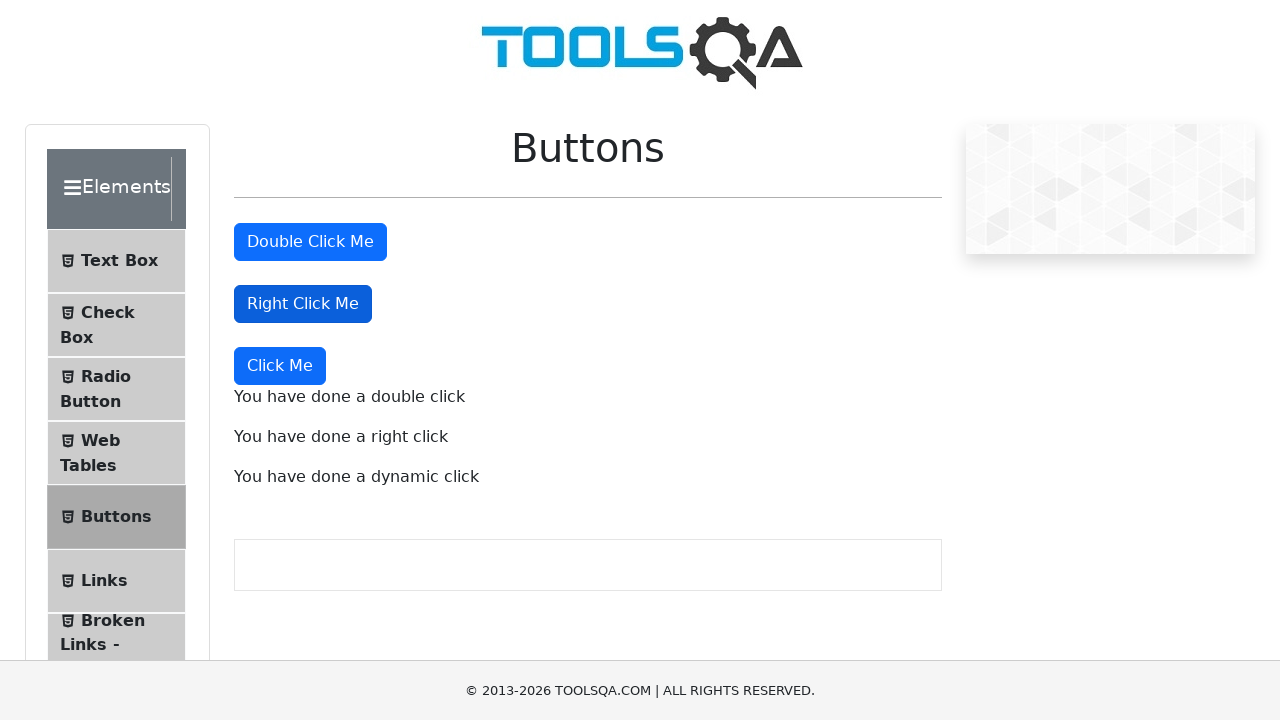

Retrieved double-click response message
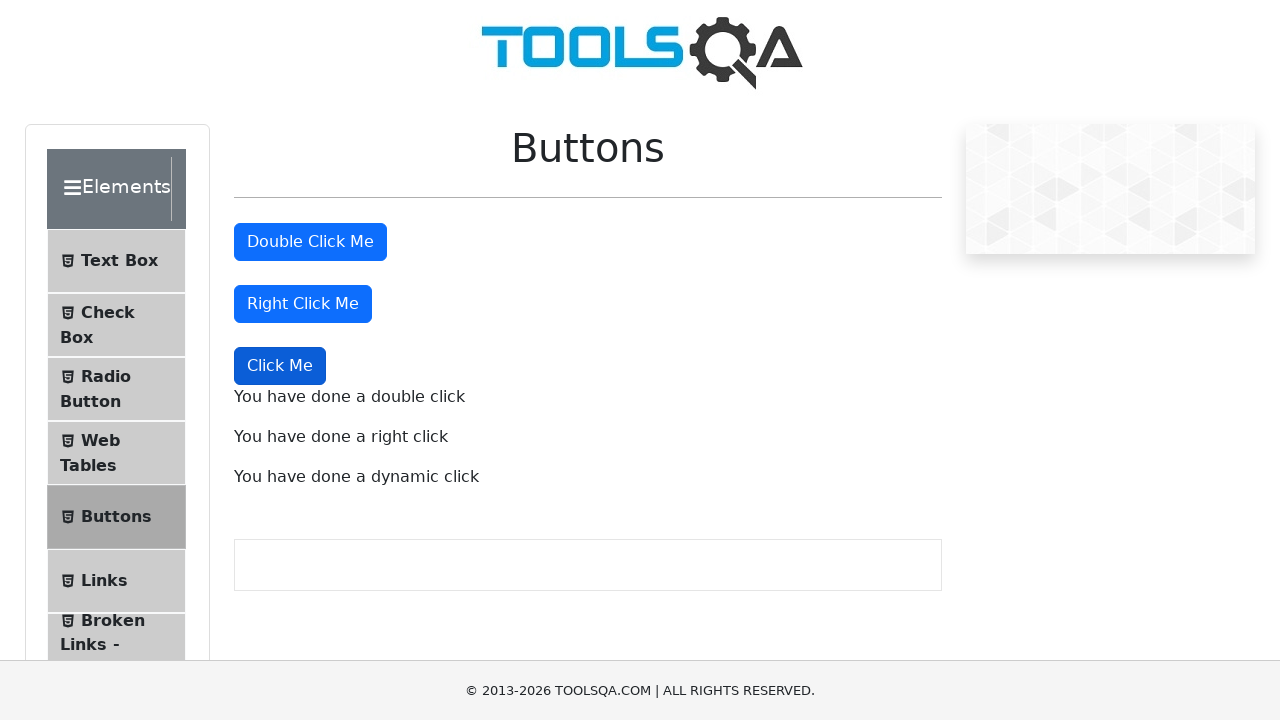

Verified double-click message contains 'double click'
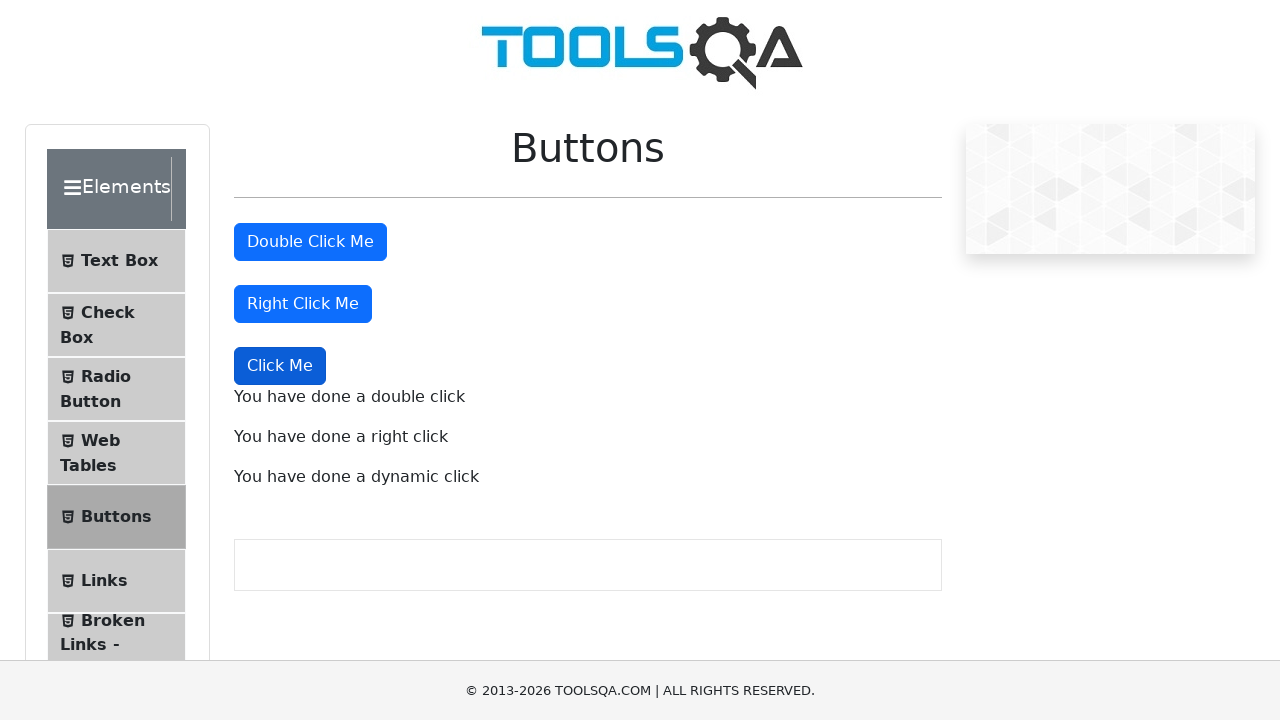

Retrieved right-click response message
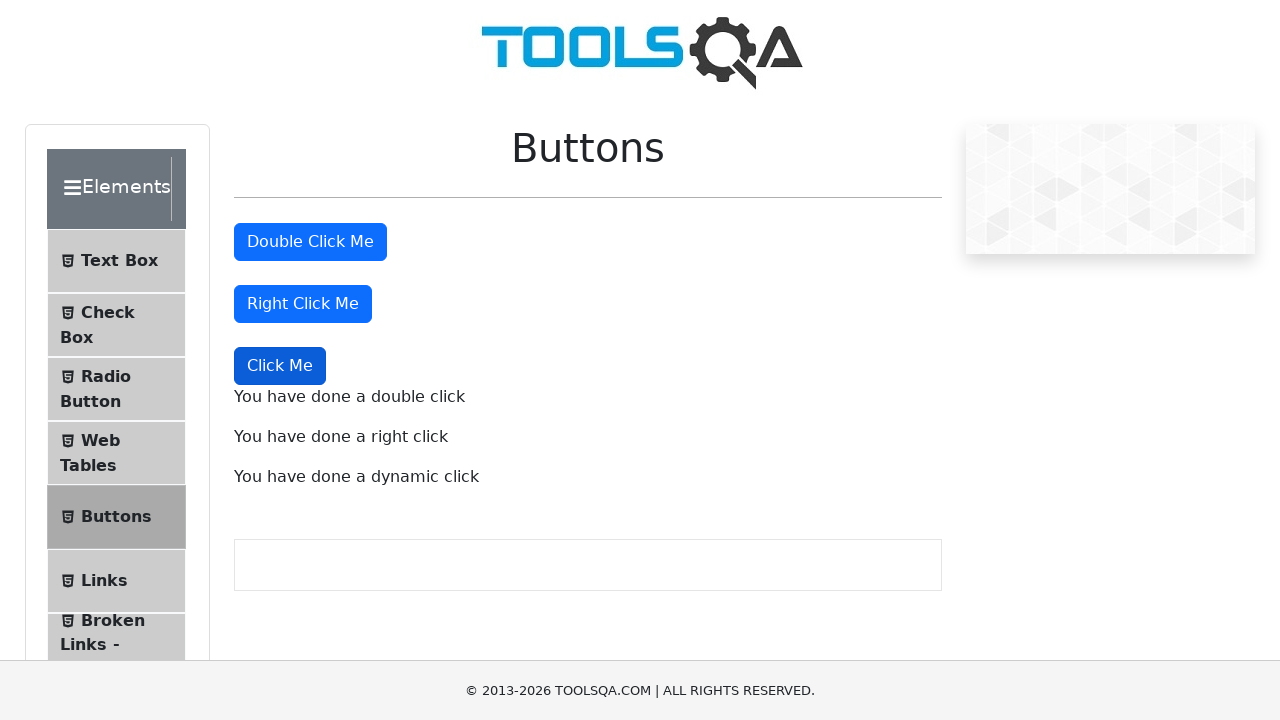

Verified right-click message contains 'right click'
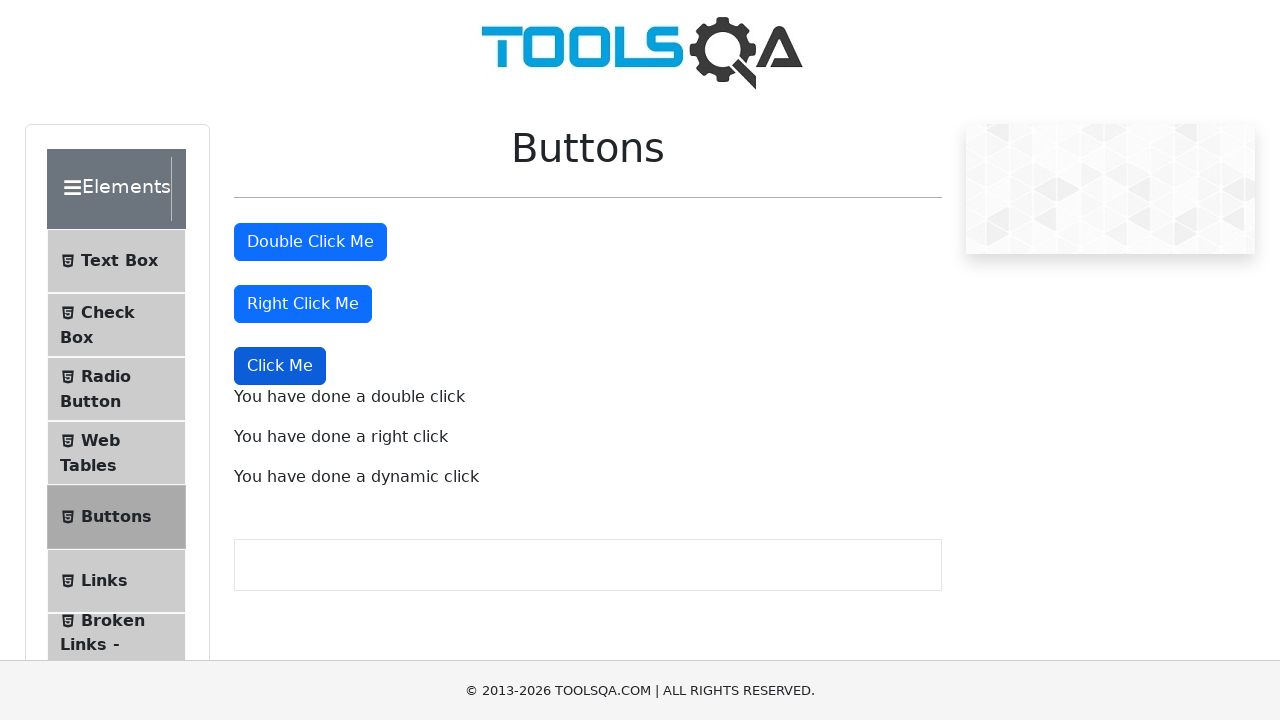

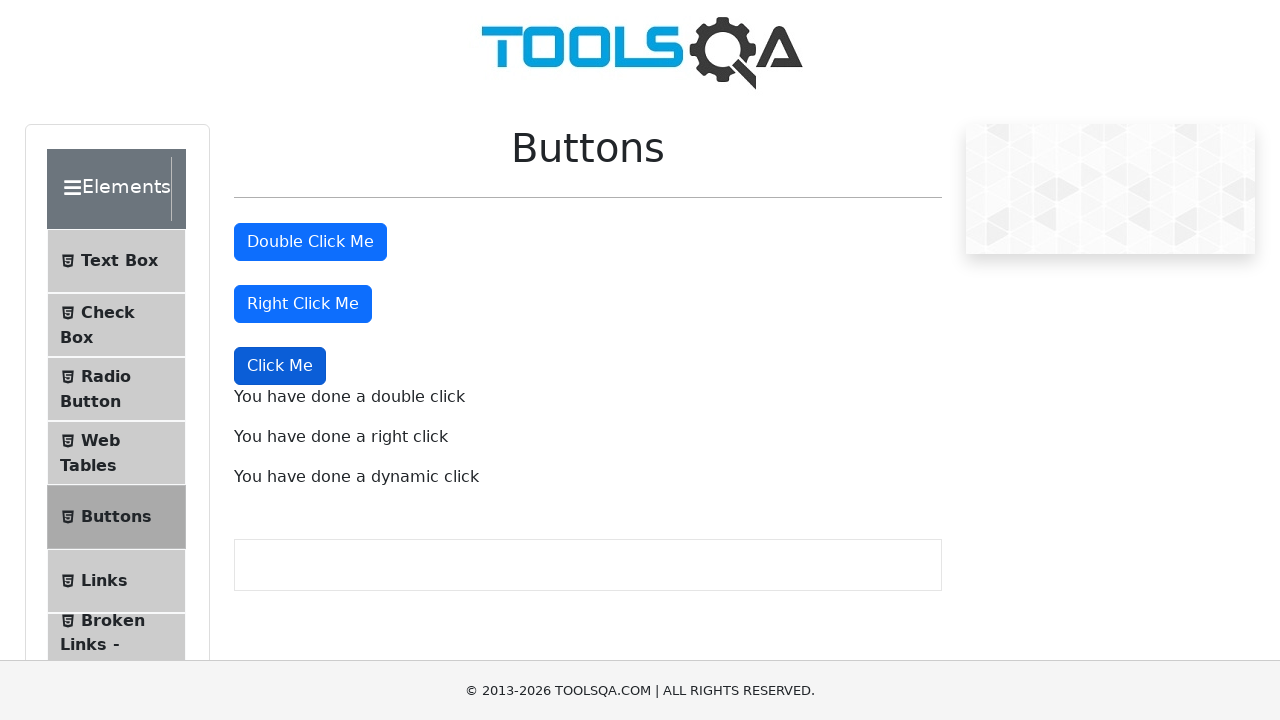